Navigates to Slashdot, clicks on the "Software" link, and navigates through product listings using pagination

Starting URL: https://slashdot.org/

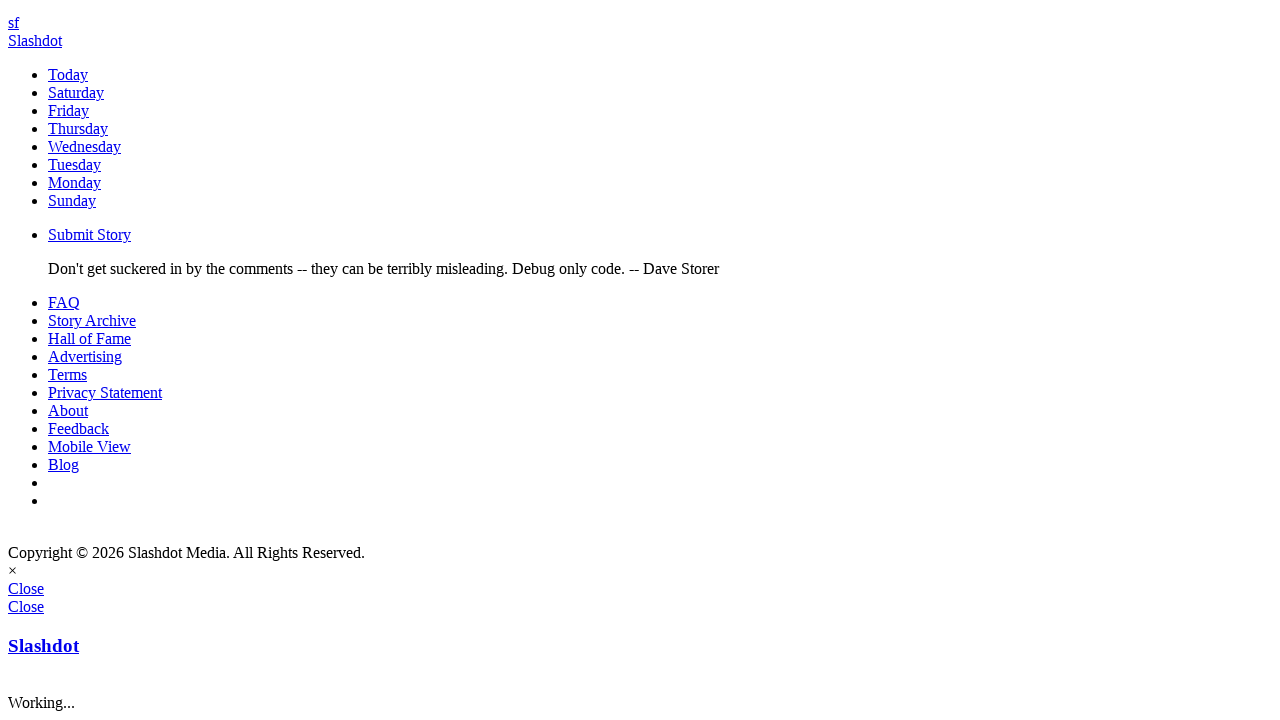

Waited for 'Software' link to be available
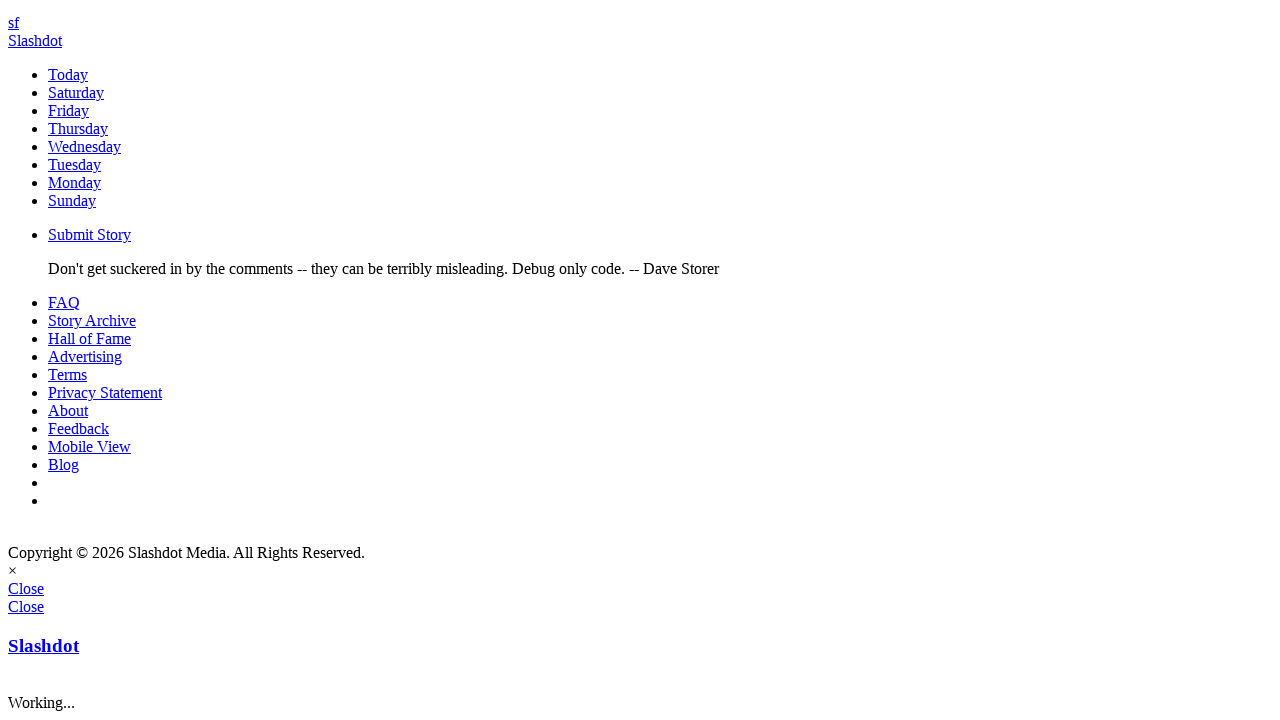

Clicked the 'Software' link at (76, 165) on text=Software
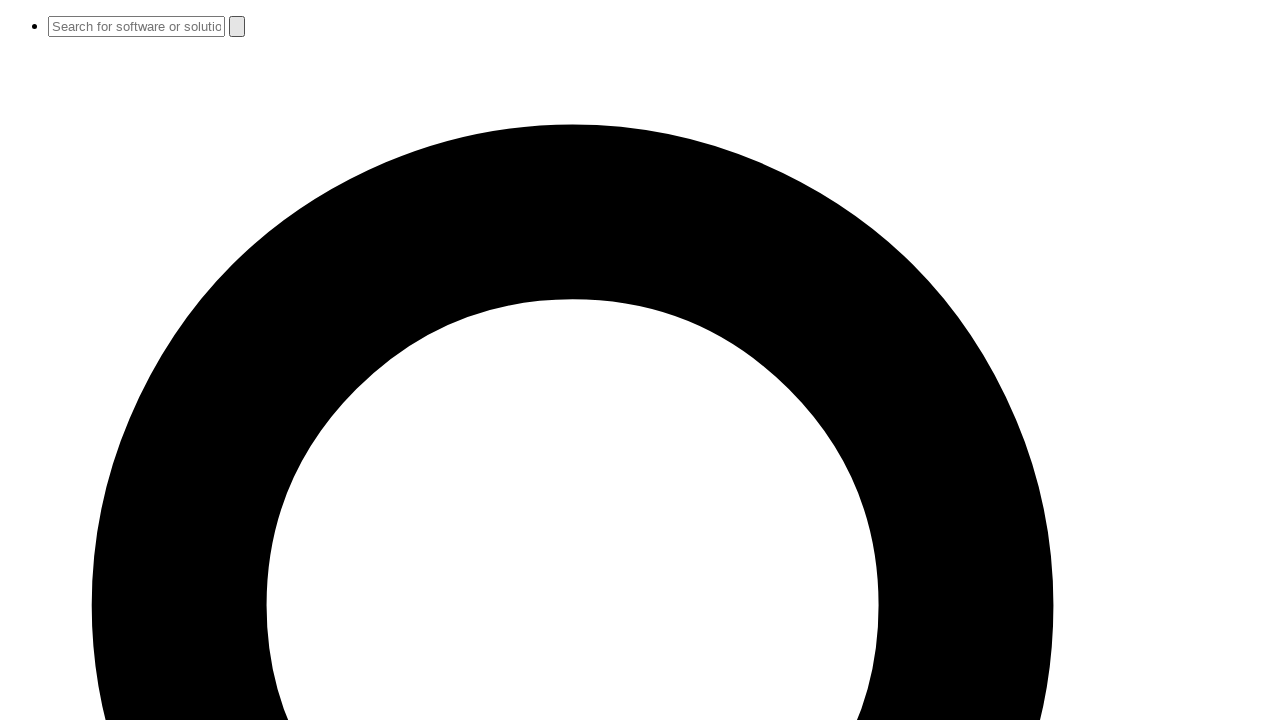

Product results loaded on Software page
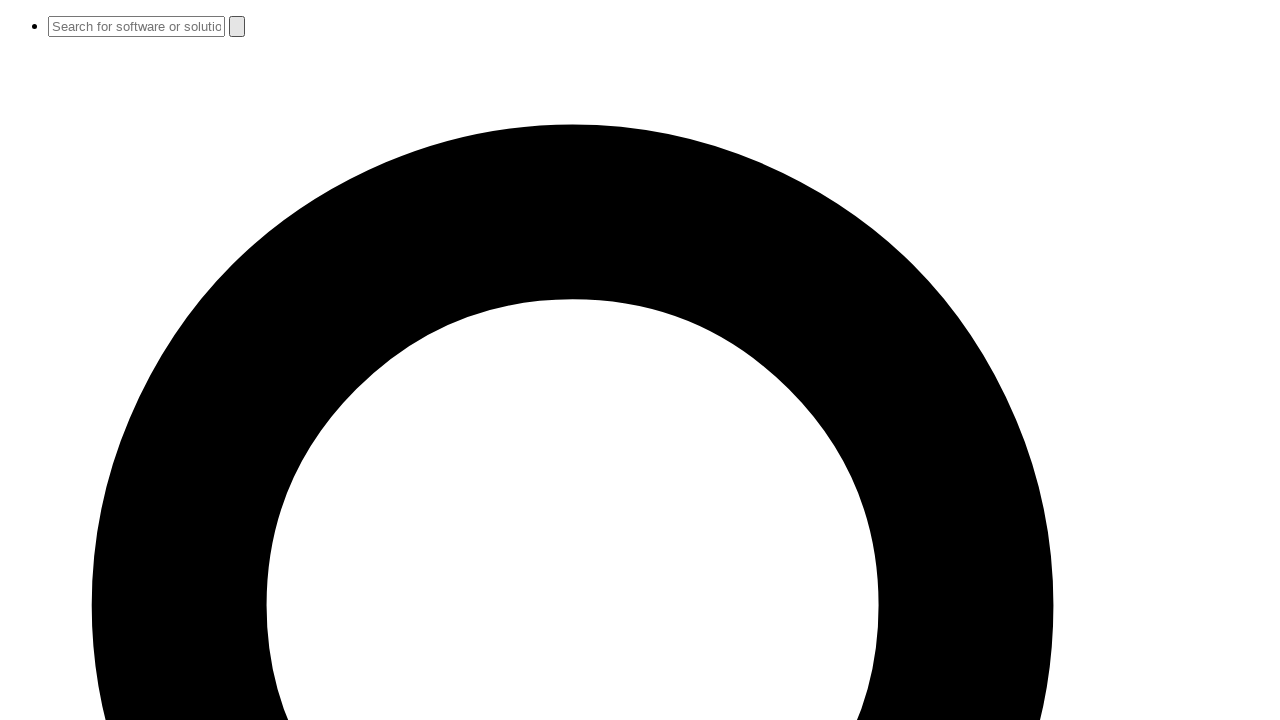

Clicked 'Next' button to navigate to next page at (660, 360) on text=Next
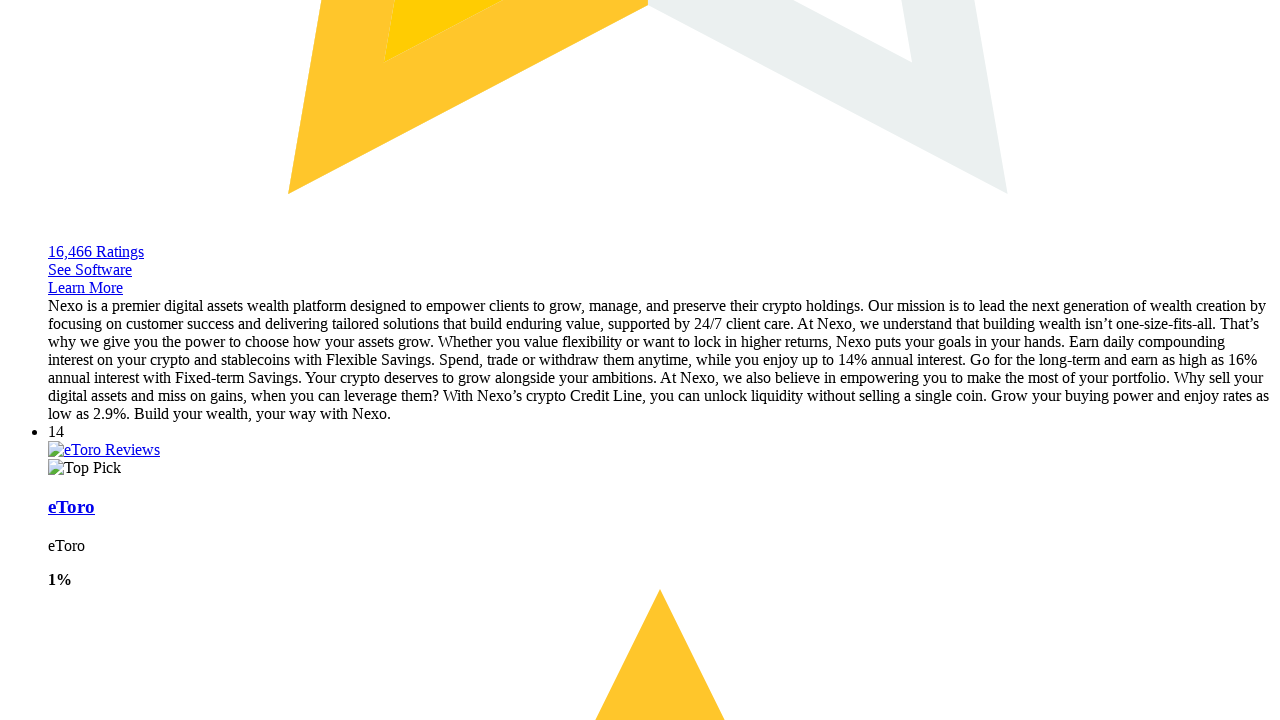

Next page results loaded
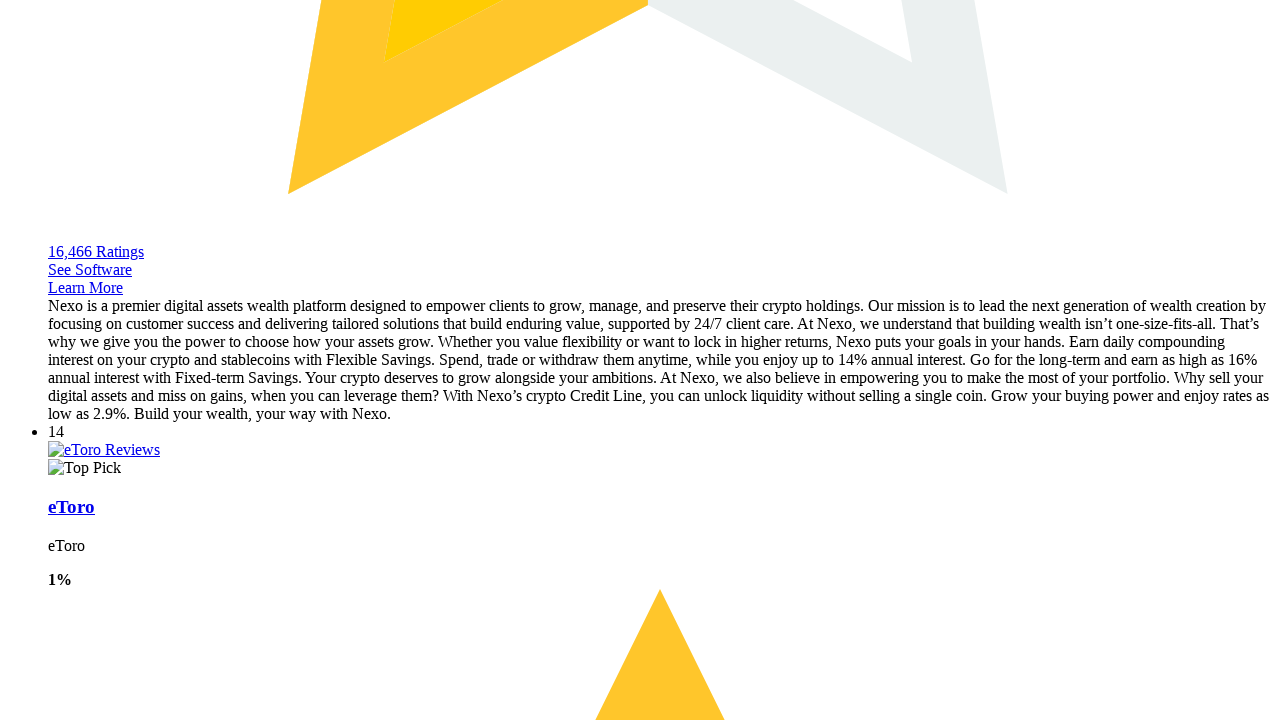

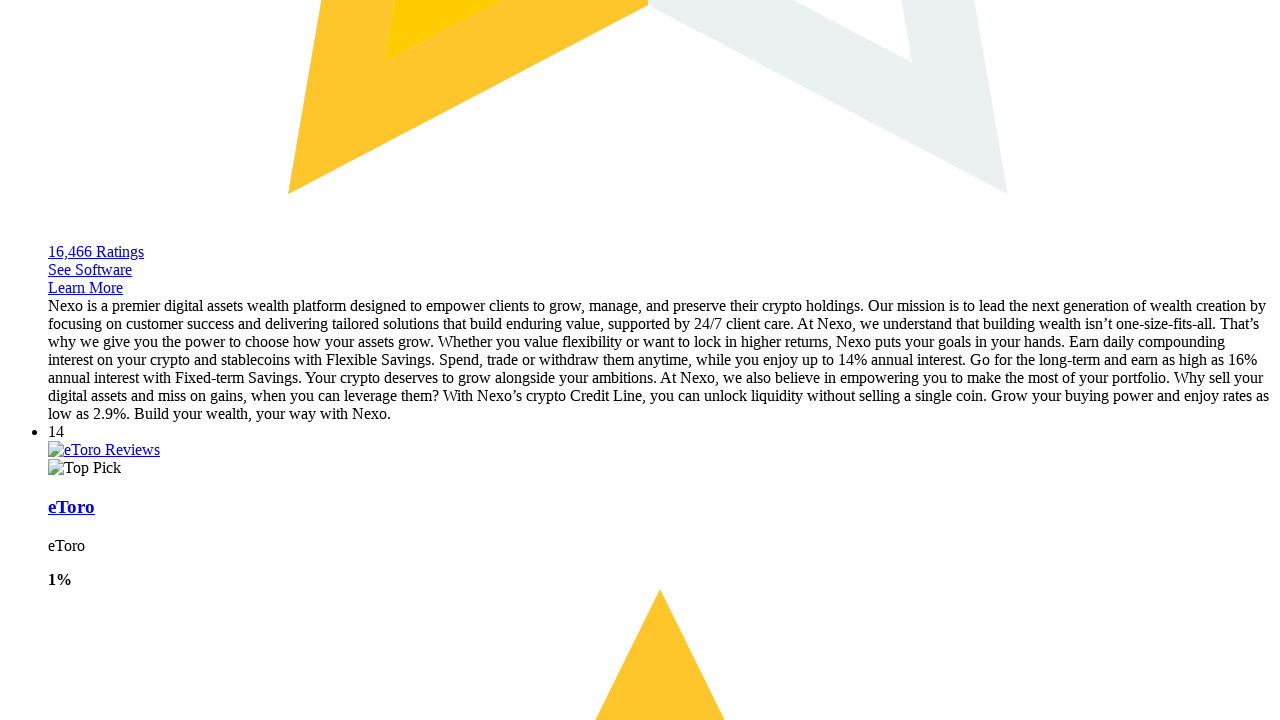